Tests drag and drop functionality on the jQuery UI draggable demo page by switching to an iframe and dragging an element by a specified offset

Starting URL: https://jqueryui.com/draggable/

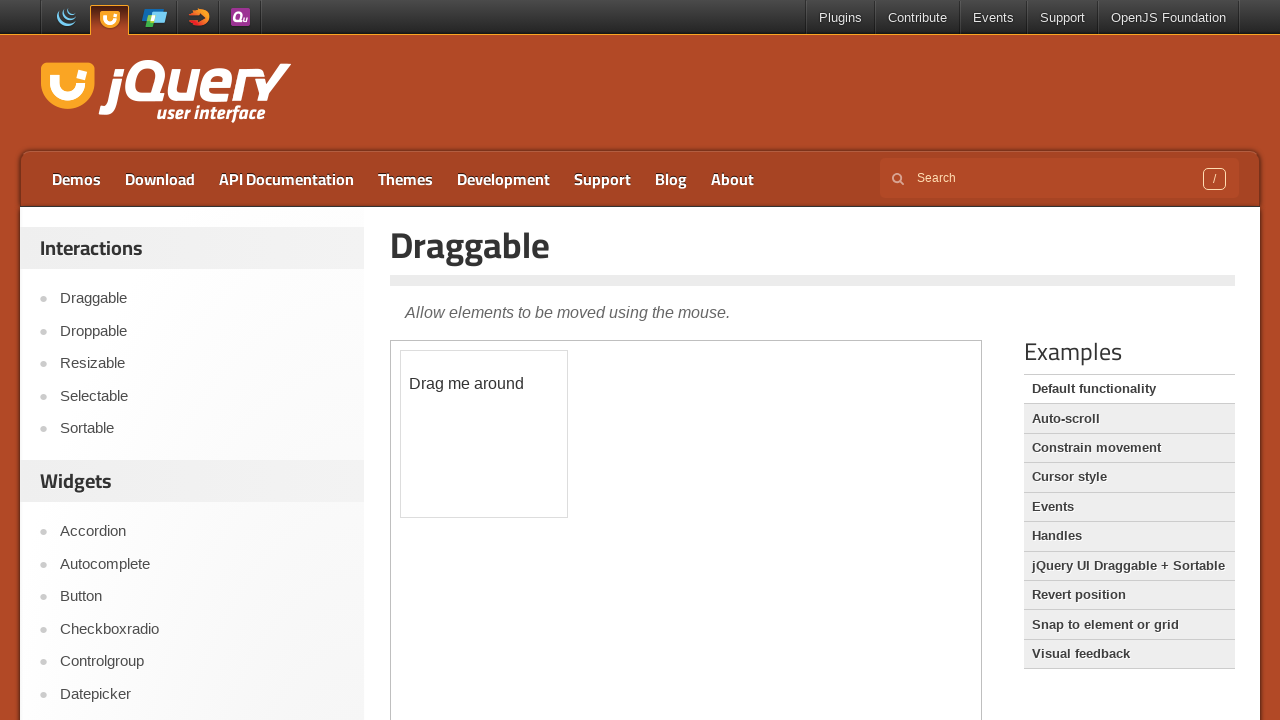

Located the first iframe containing the draggable element
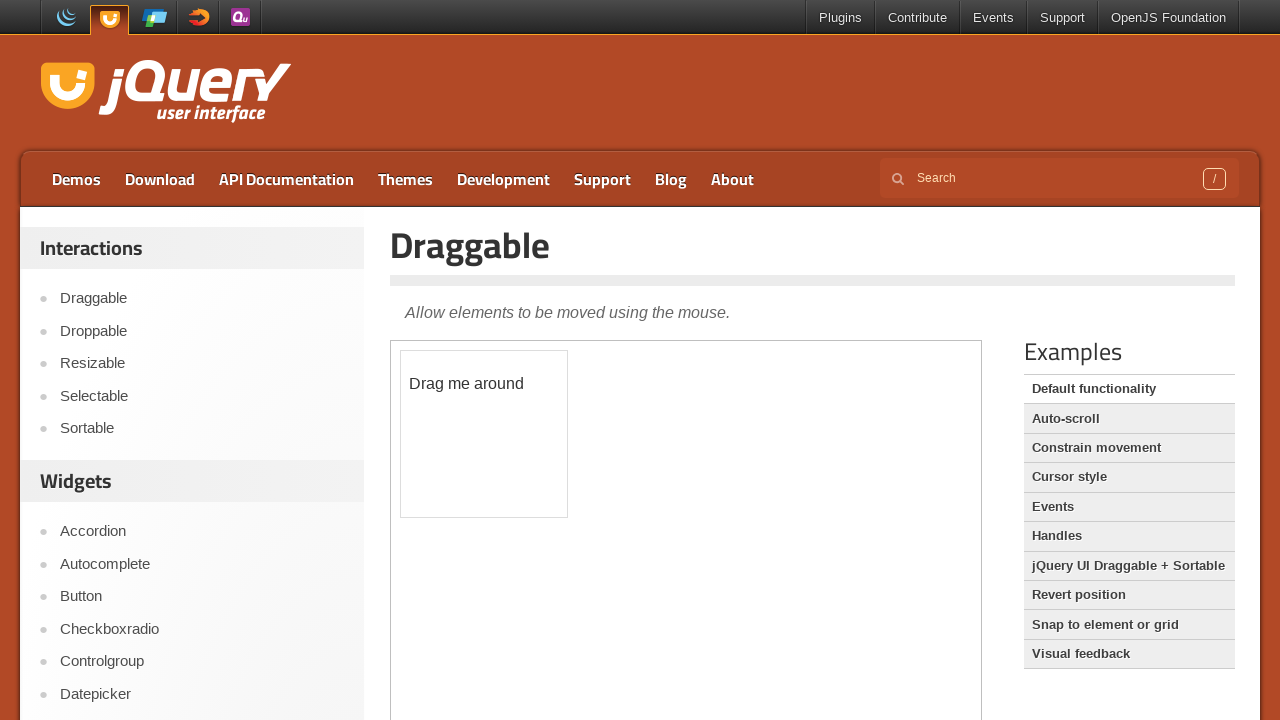

Located the draggable element with id 'draggable' within the iframe
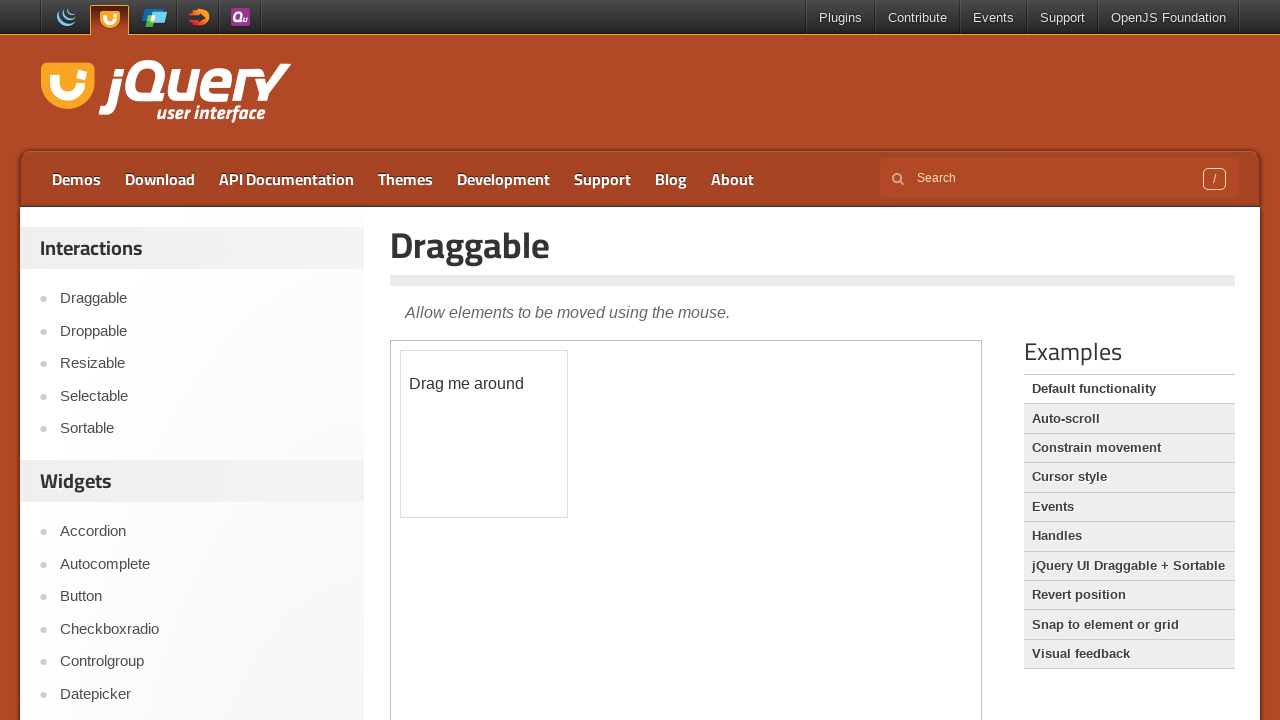

Draggable element is now visible
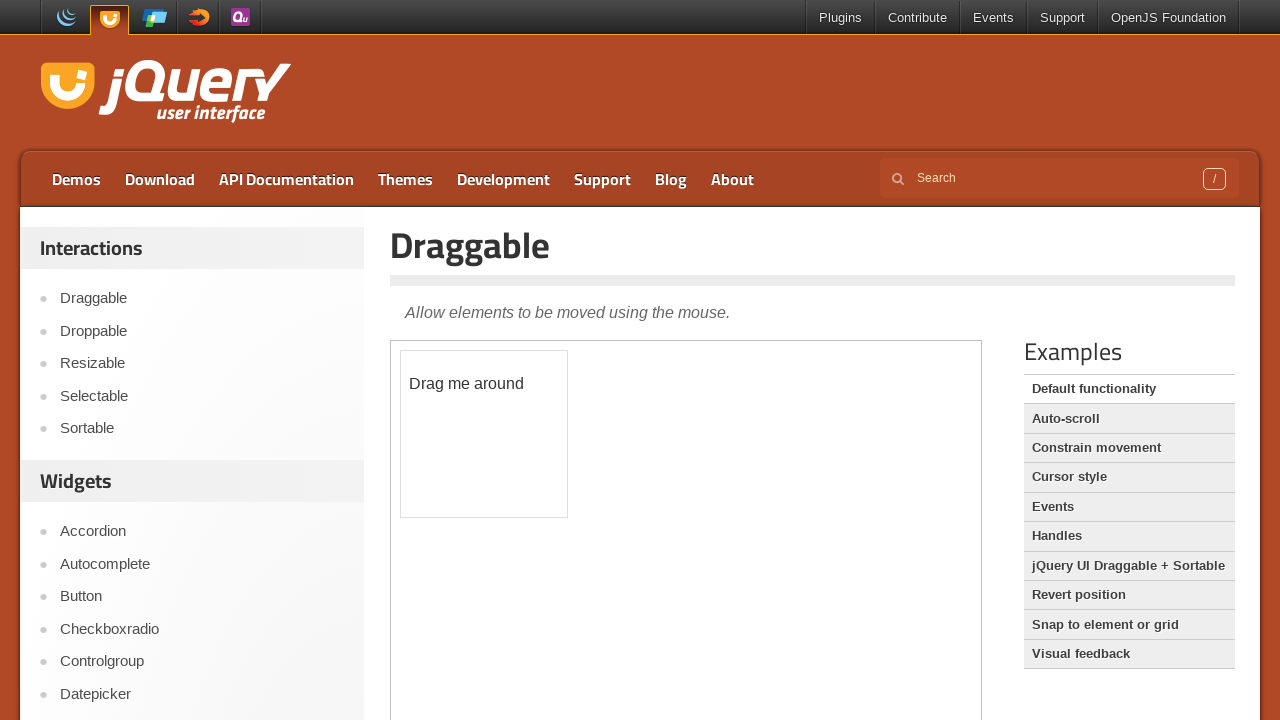

Retrieved bounding box of the draggable element
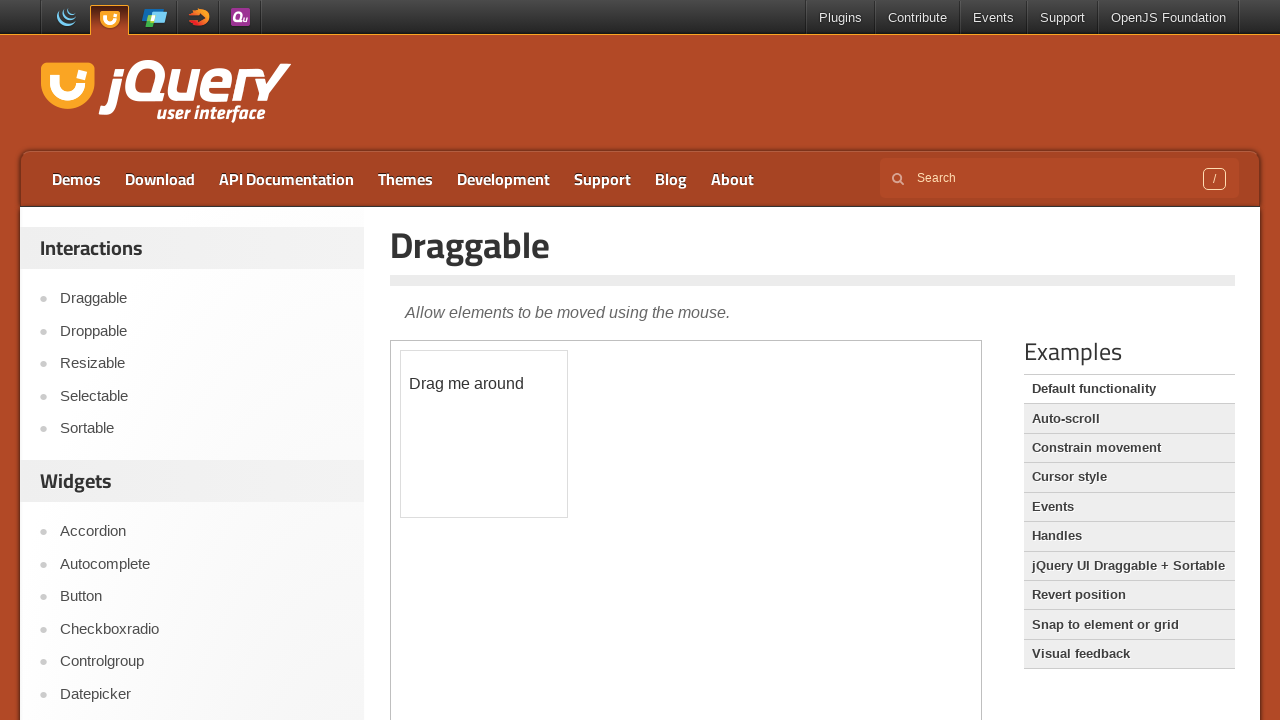

Moved mouse to the center of the draggable element at (484, 434)
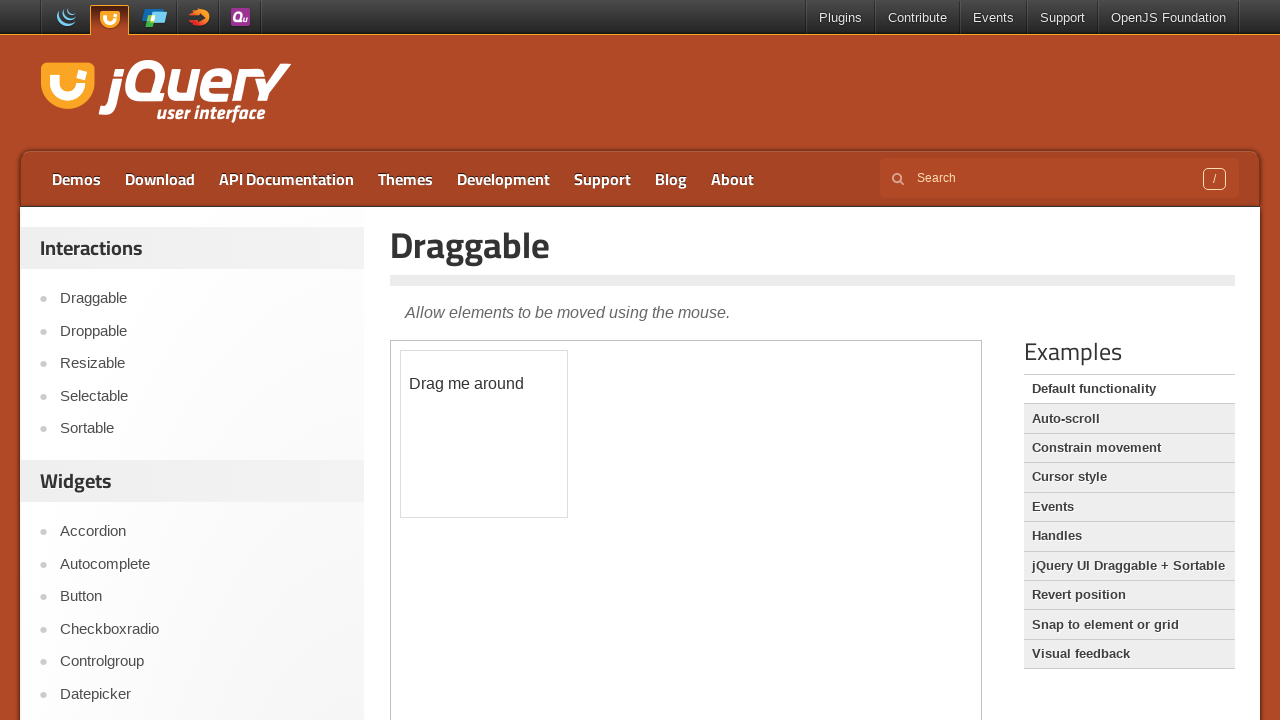

Pressed mouse button down on the draggable element at (484, 434)
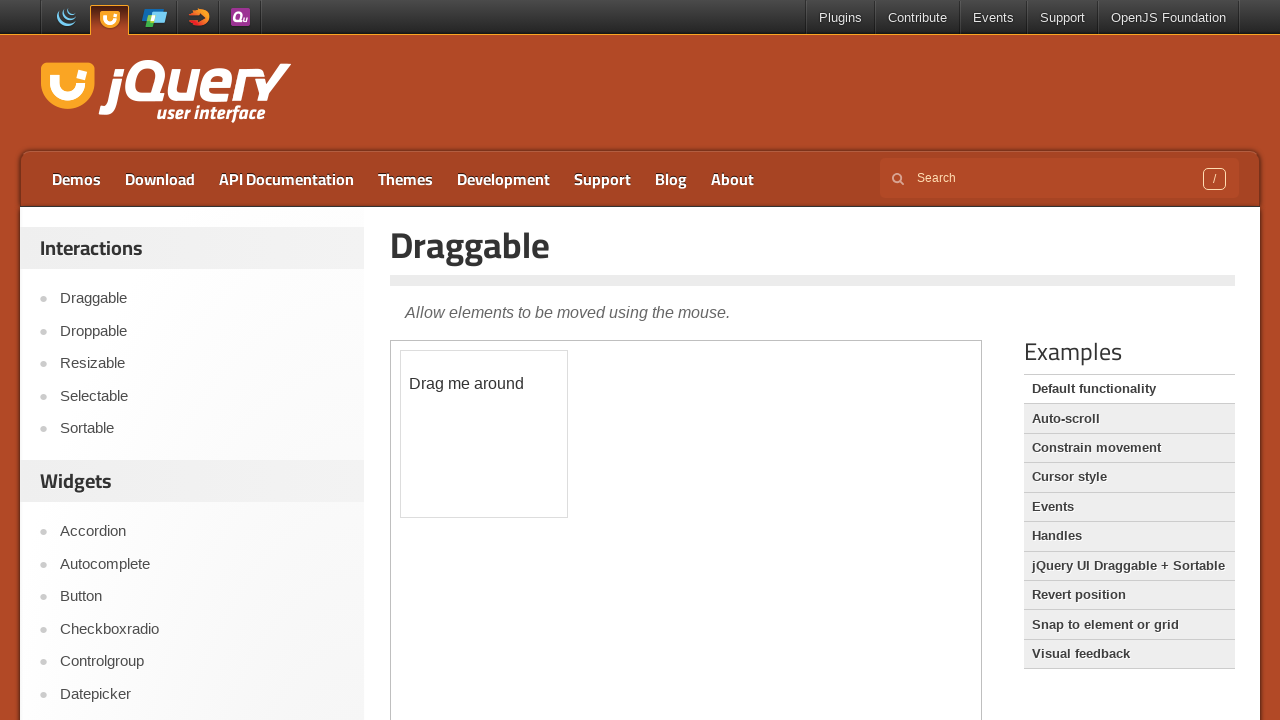

Dragged element 120px right and 79px down at (604, 513)
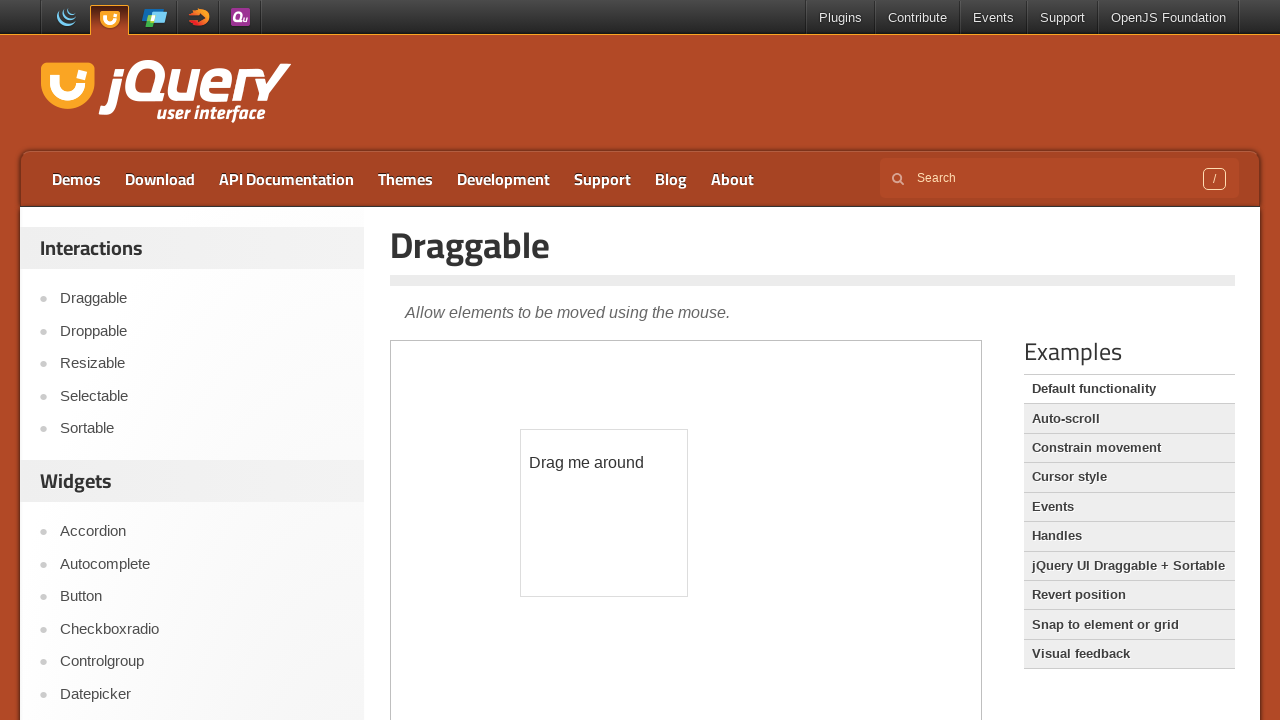

Released mouse button, completing the drag and drop operation at (604, 513)
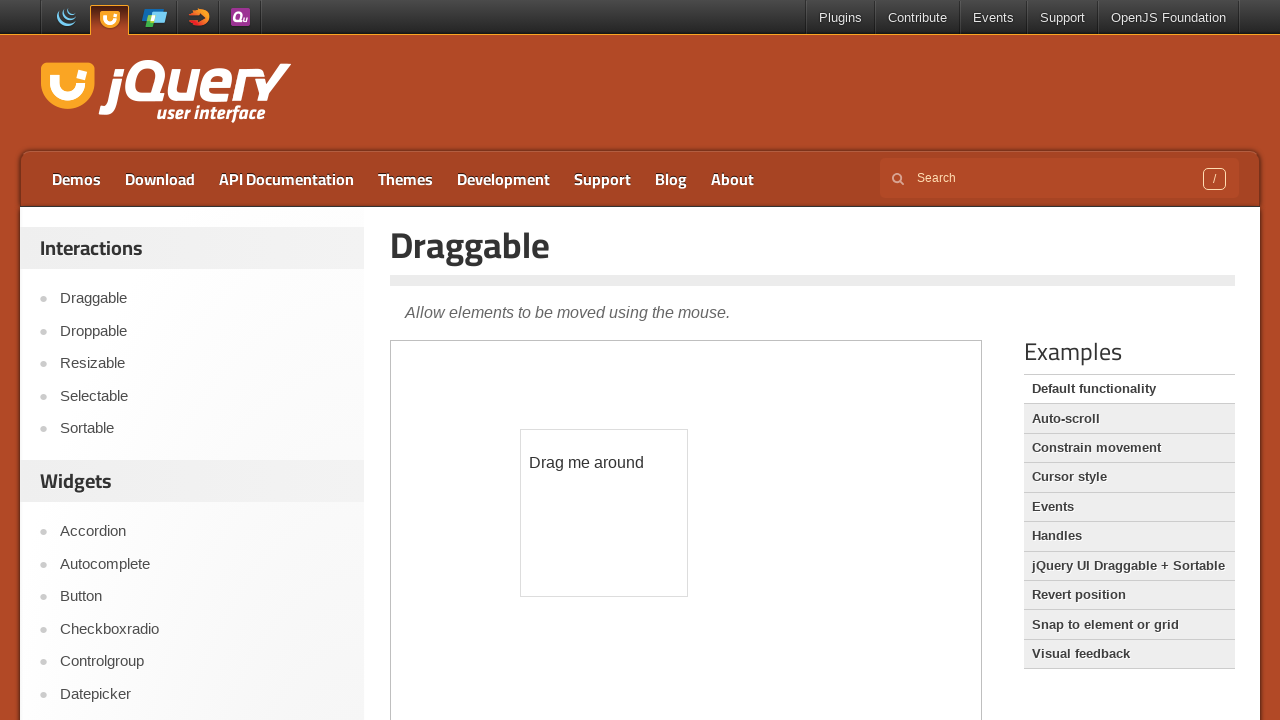

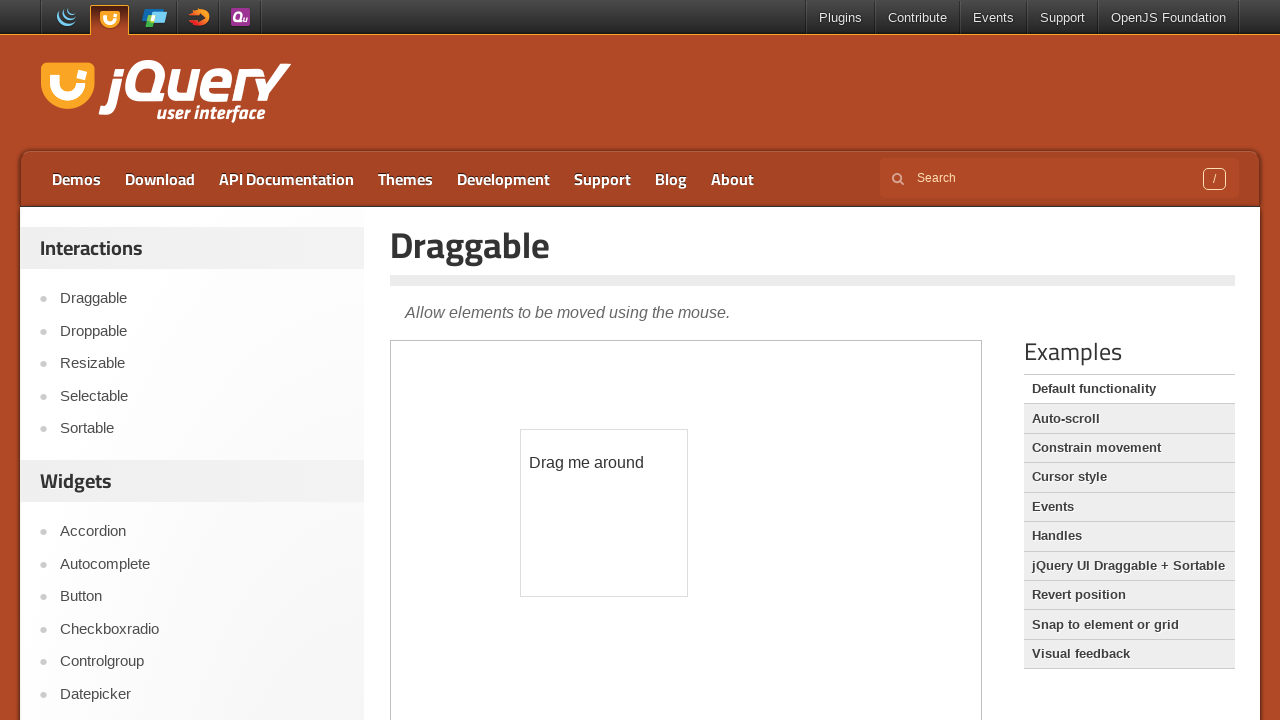